Tests the password reset flow by clicking the forgot password button and filling in an email address

Starting URL: https://nofx-local-starter-k2czxdnbb-volacci.vercel.app

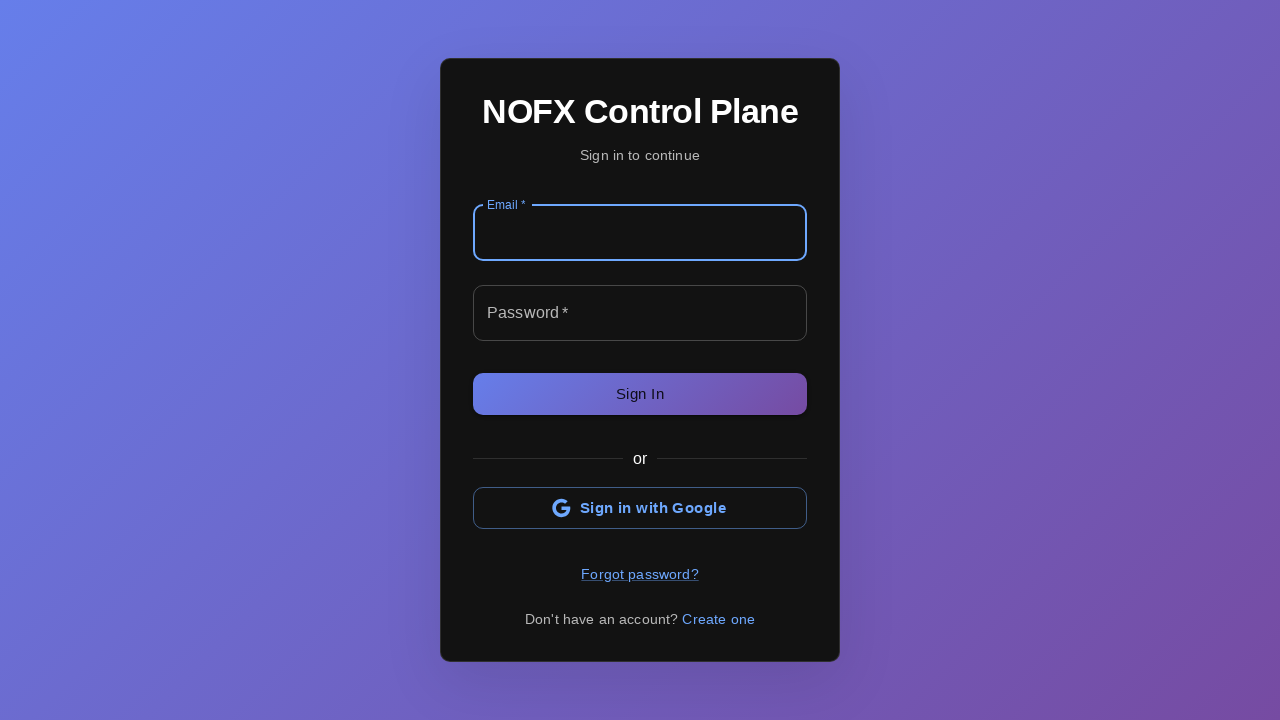

Waited for page to fully load (networkidle)
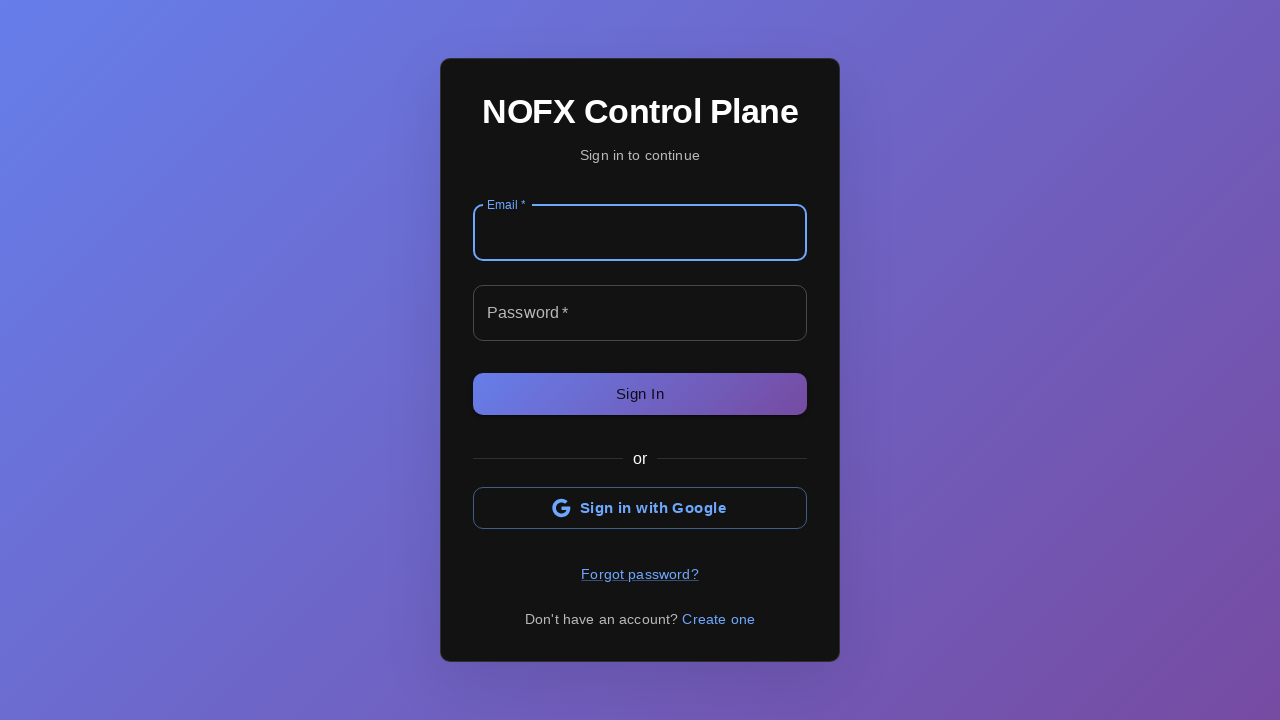

Located forgot password button
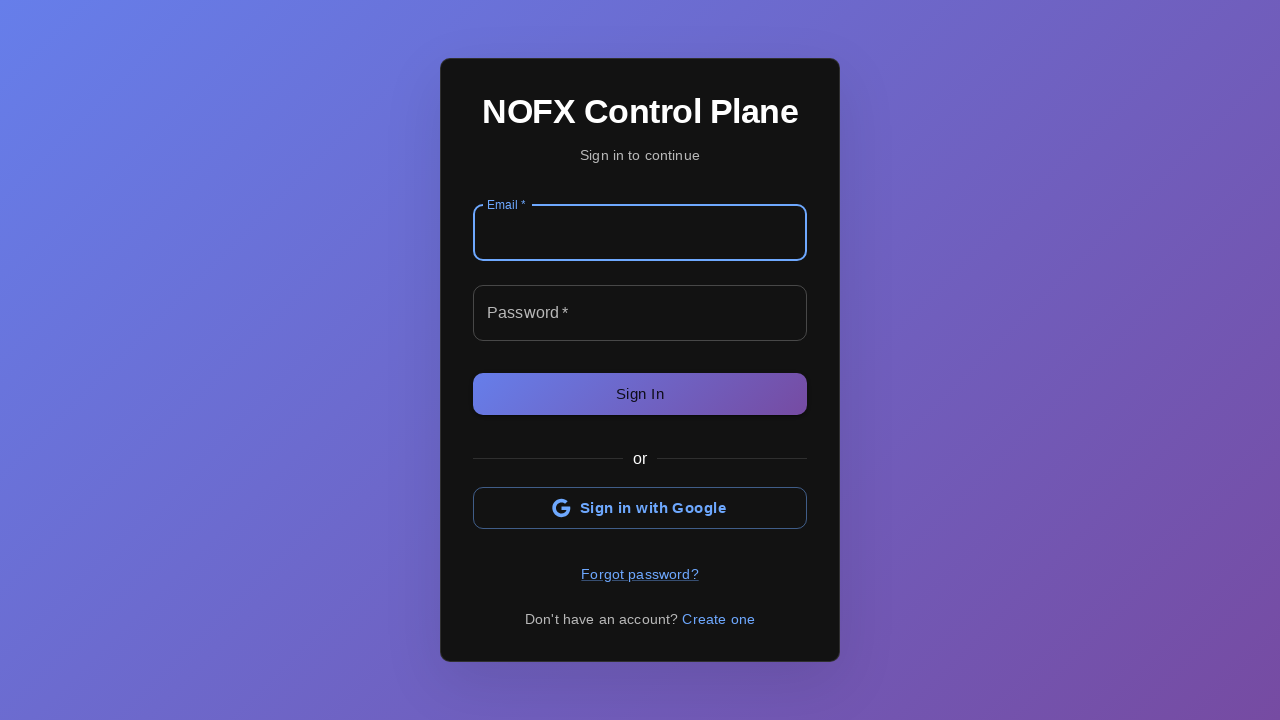

Waited for forgot password button to be visible
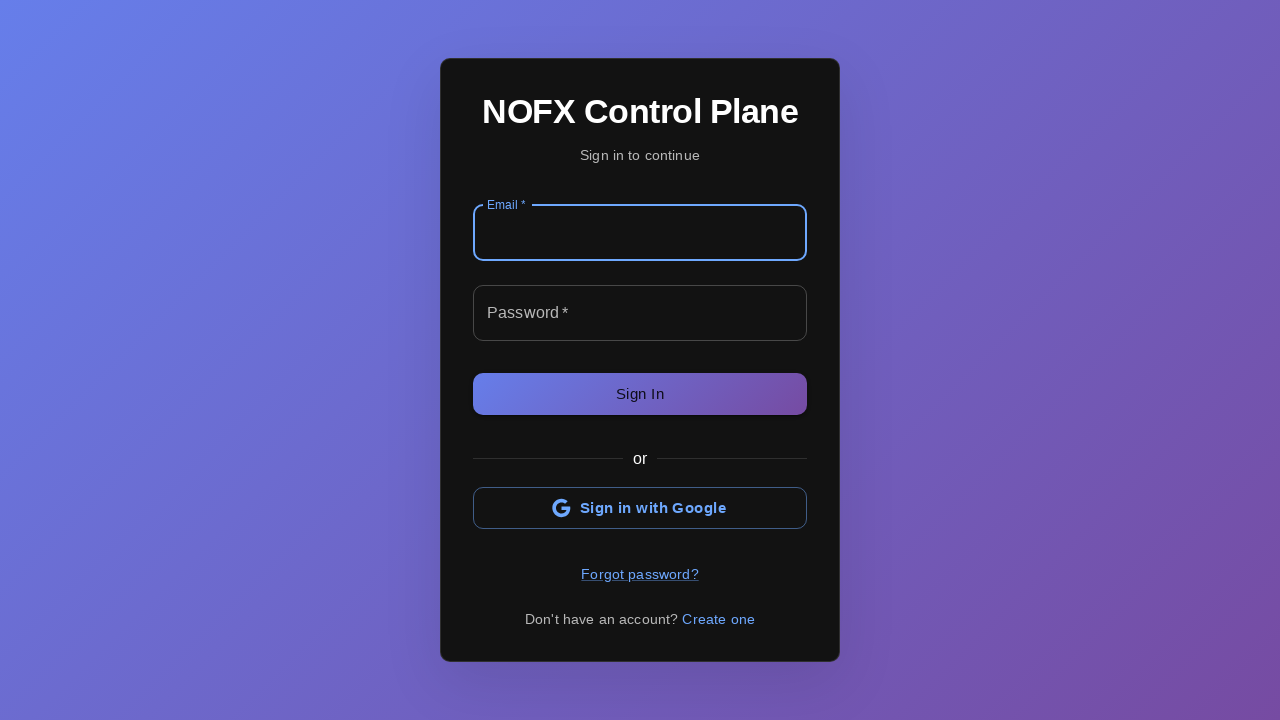

Clicked forgot password button at (640, 574) on internal:role=button[name="forgot password"i]
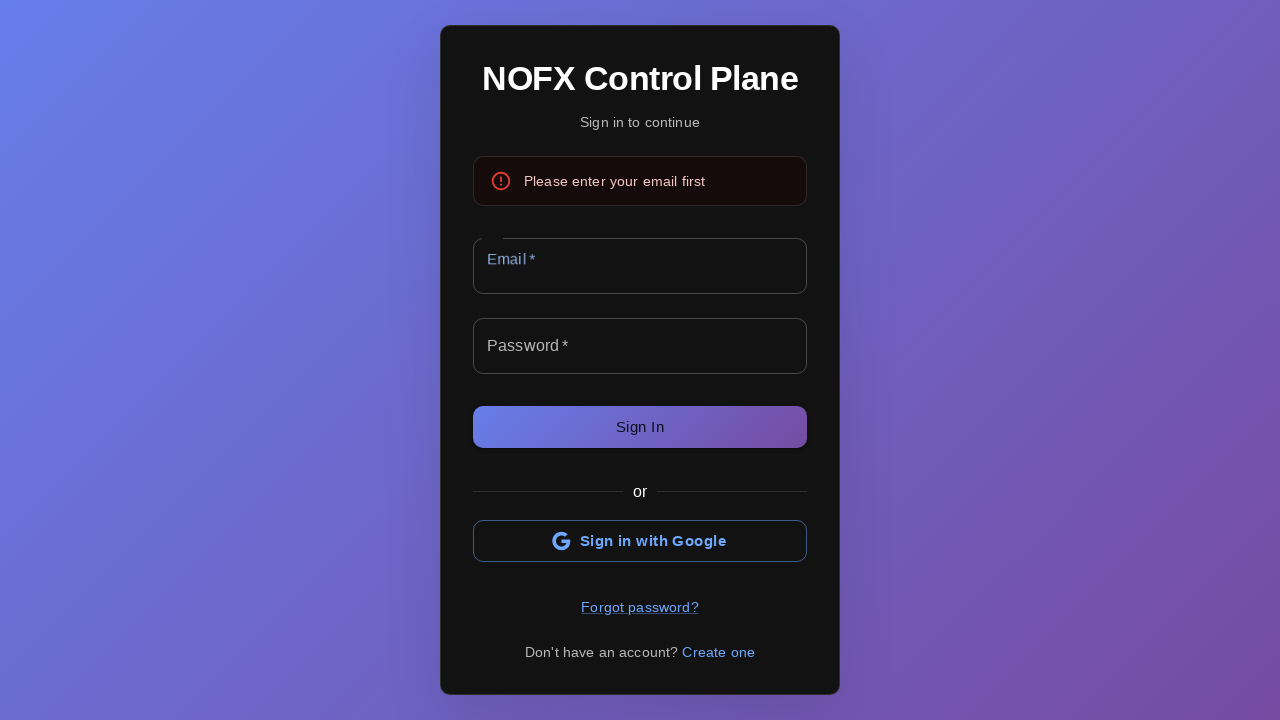

Waited 1000ms for password reset form to appear
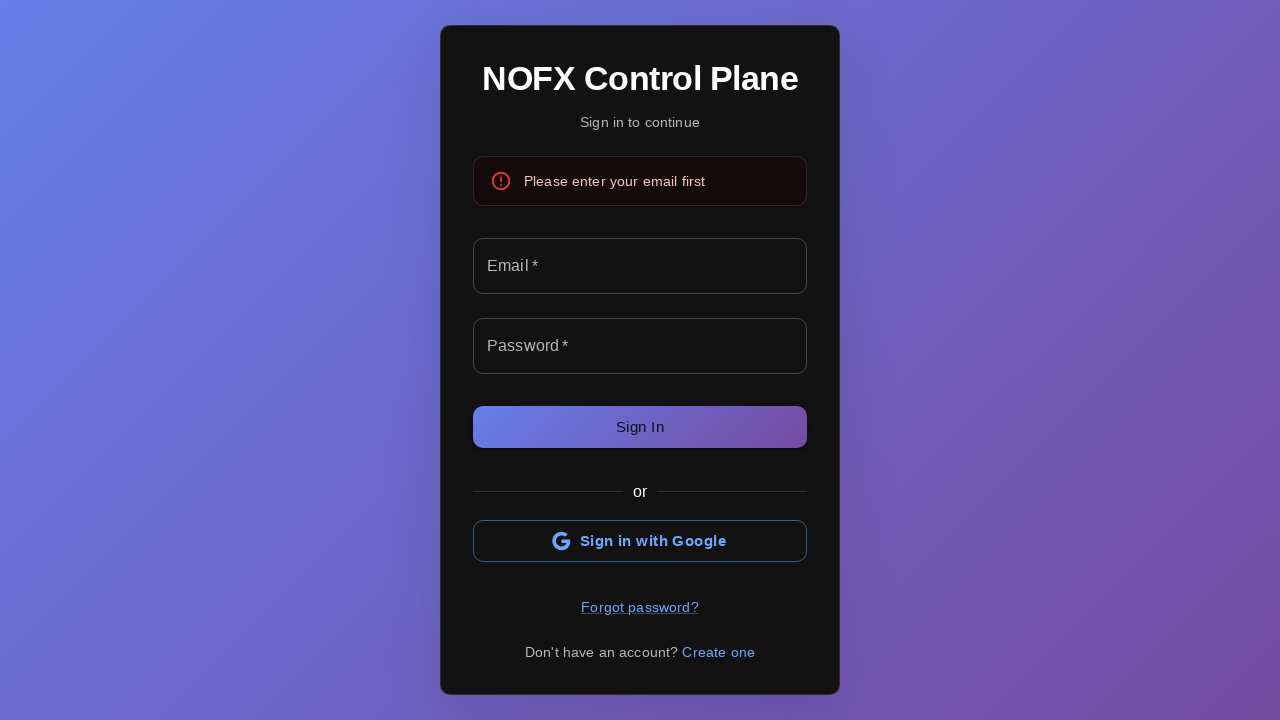

Located email field in password reset form
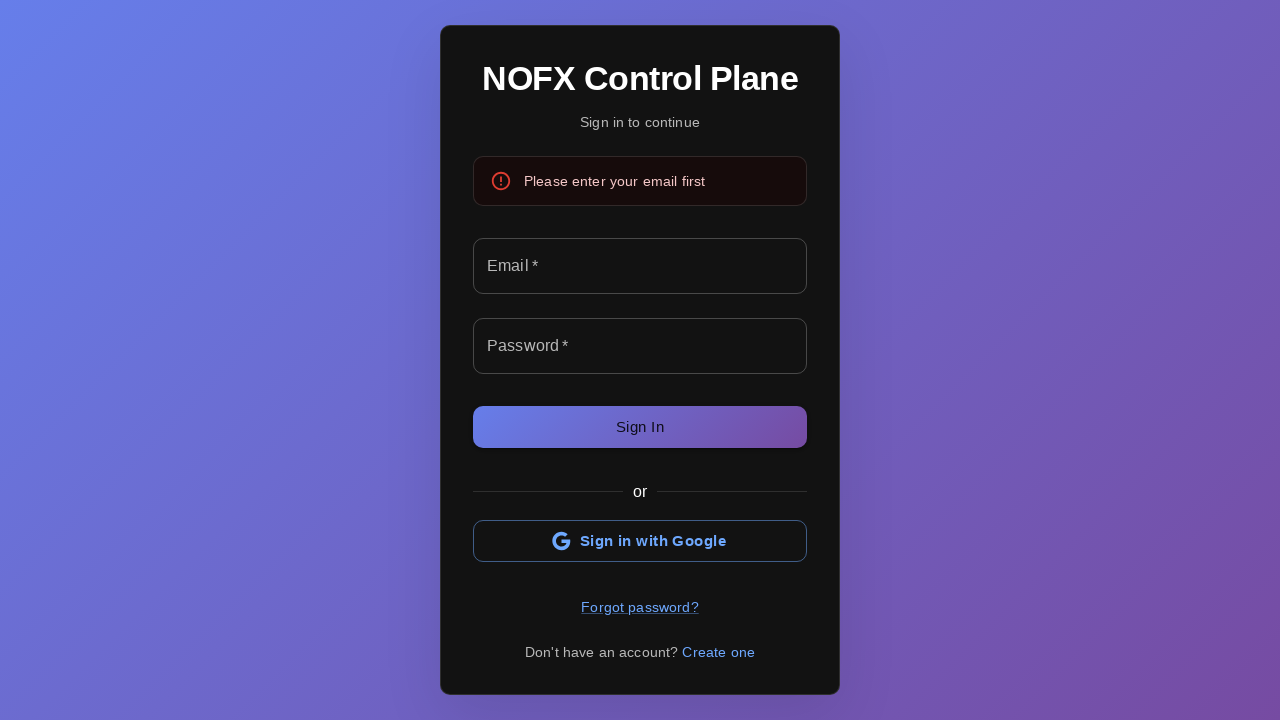

Filled email field with recovery_test@example.com on internal:label="email"i
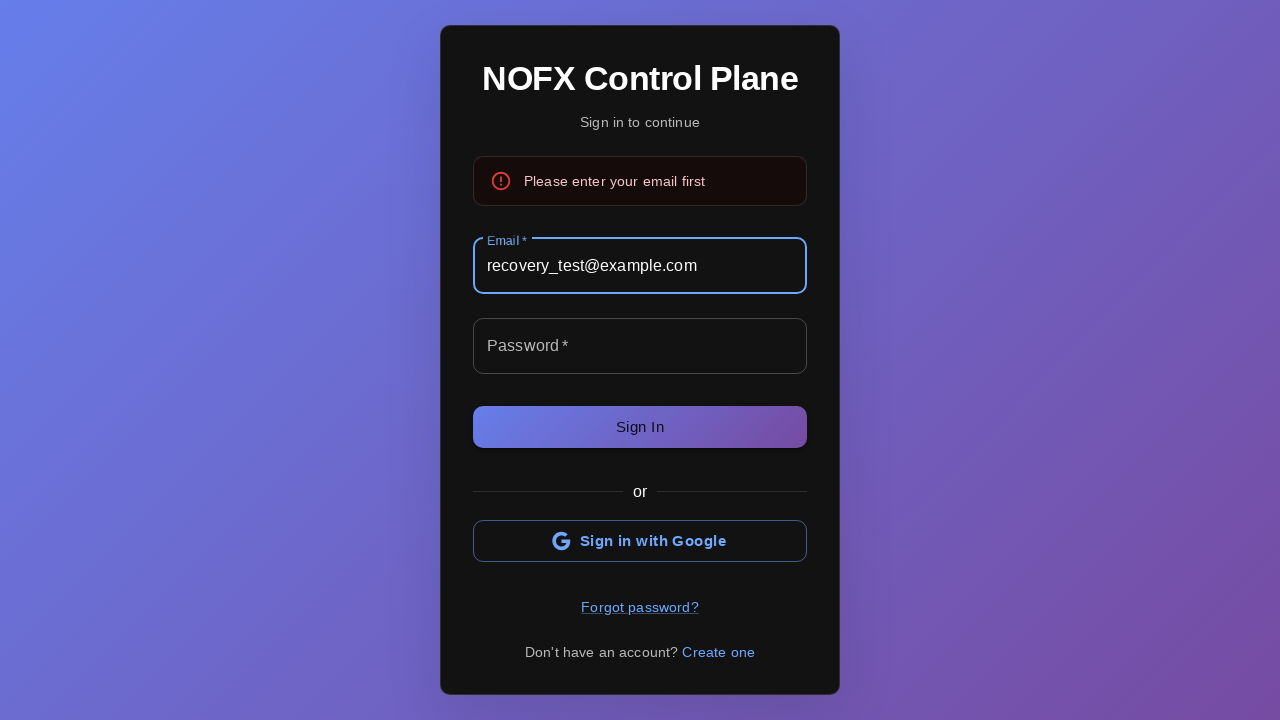

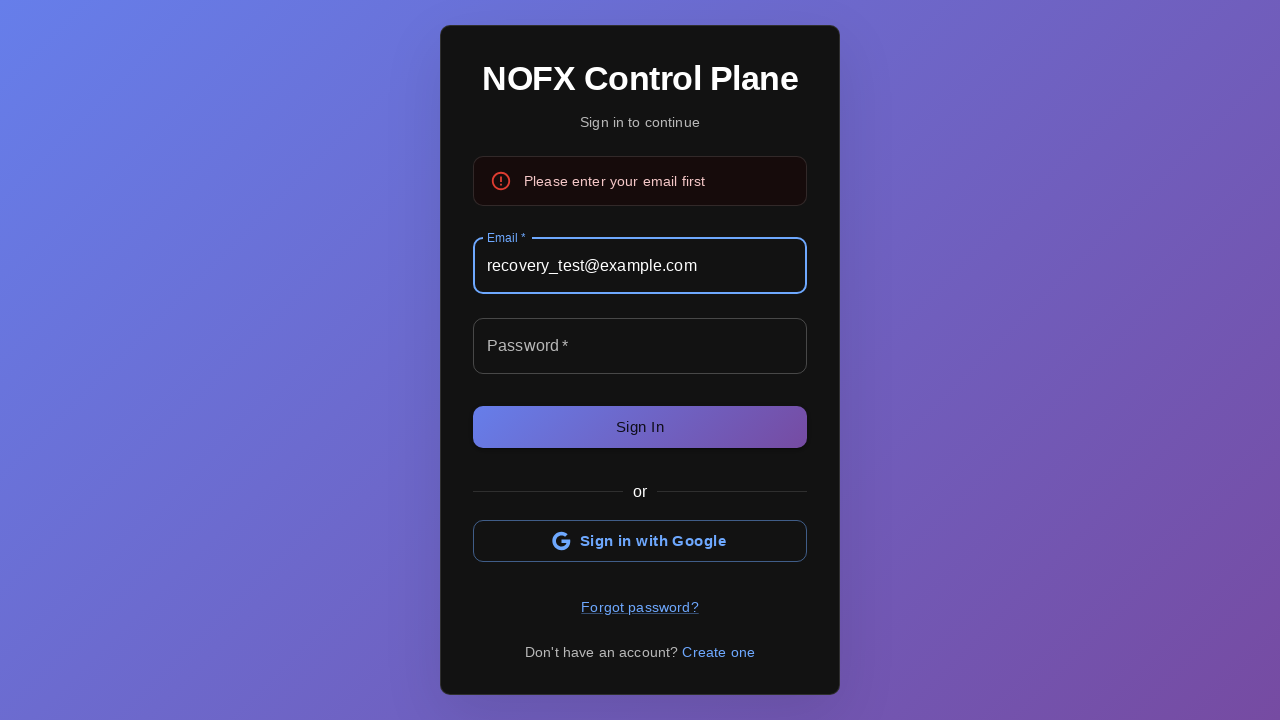